Navigates to the Alert documentation page and verifies the h1 heading displays correctly

Starting URL: https://flowbite-svelte.com/docs/components/alert

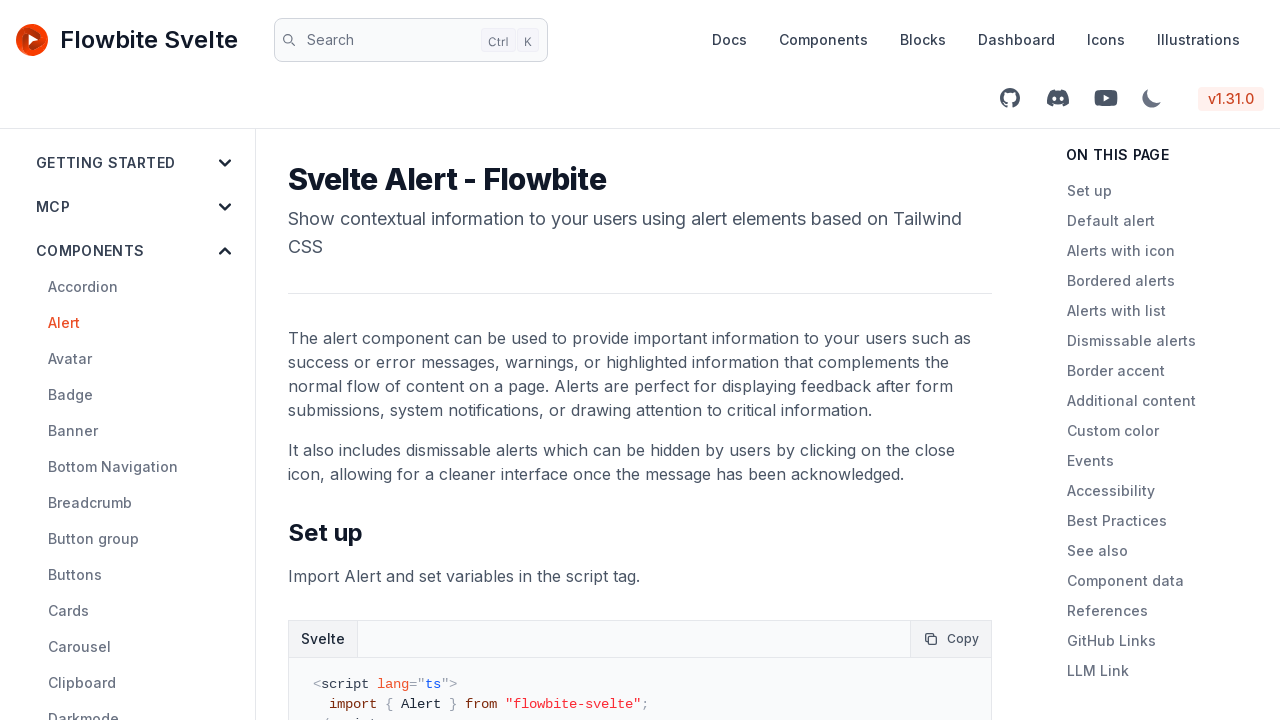

Navigated to Alert documentation page
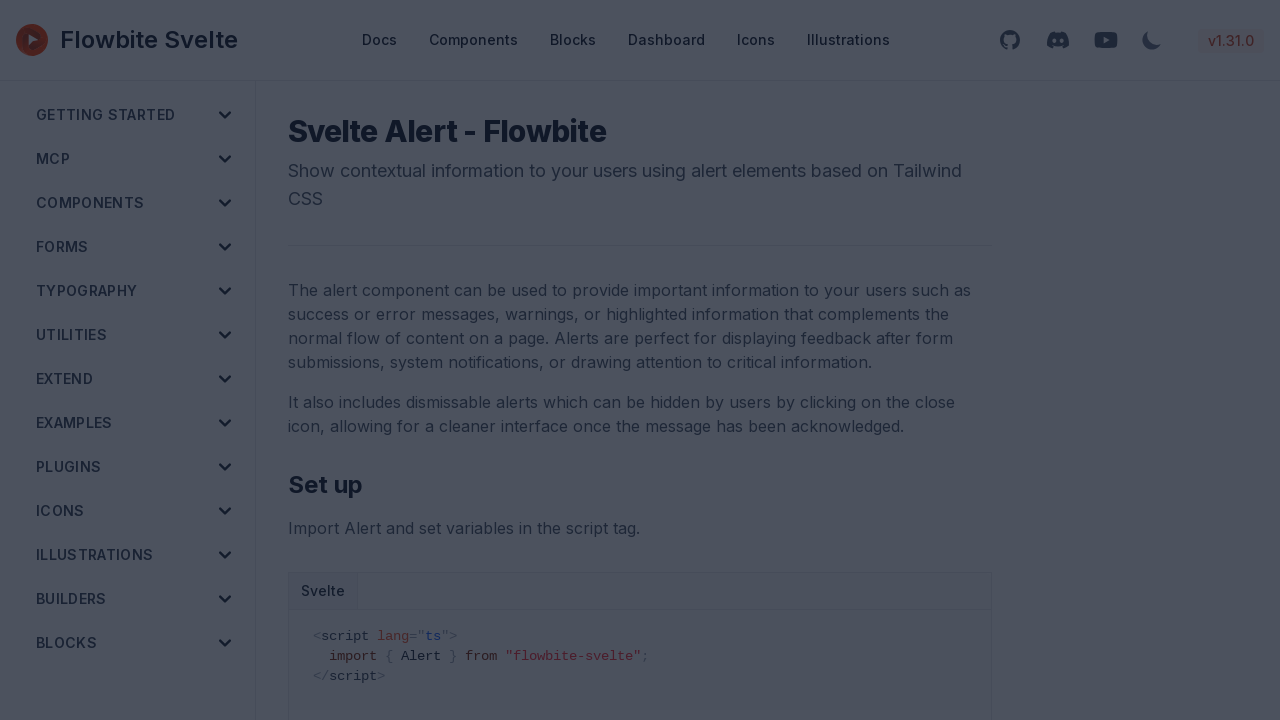

H1 heading loaded on the page
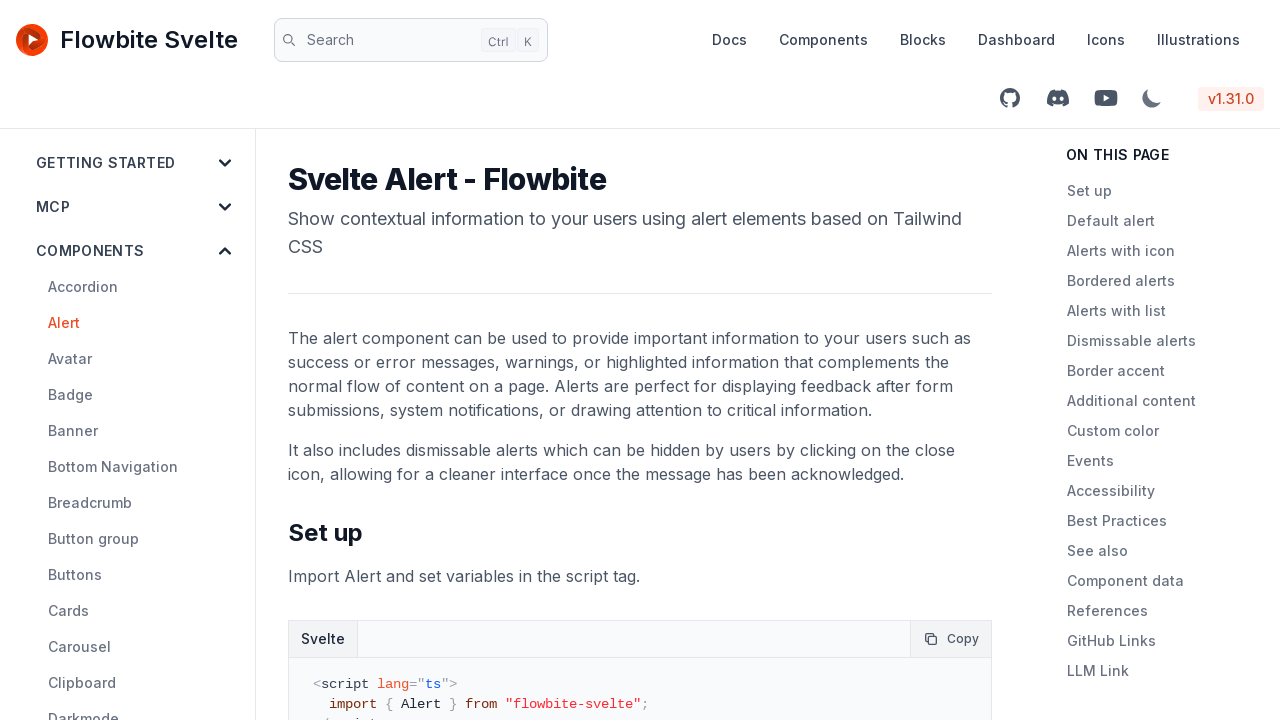

Verified h1 heading is visible
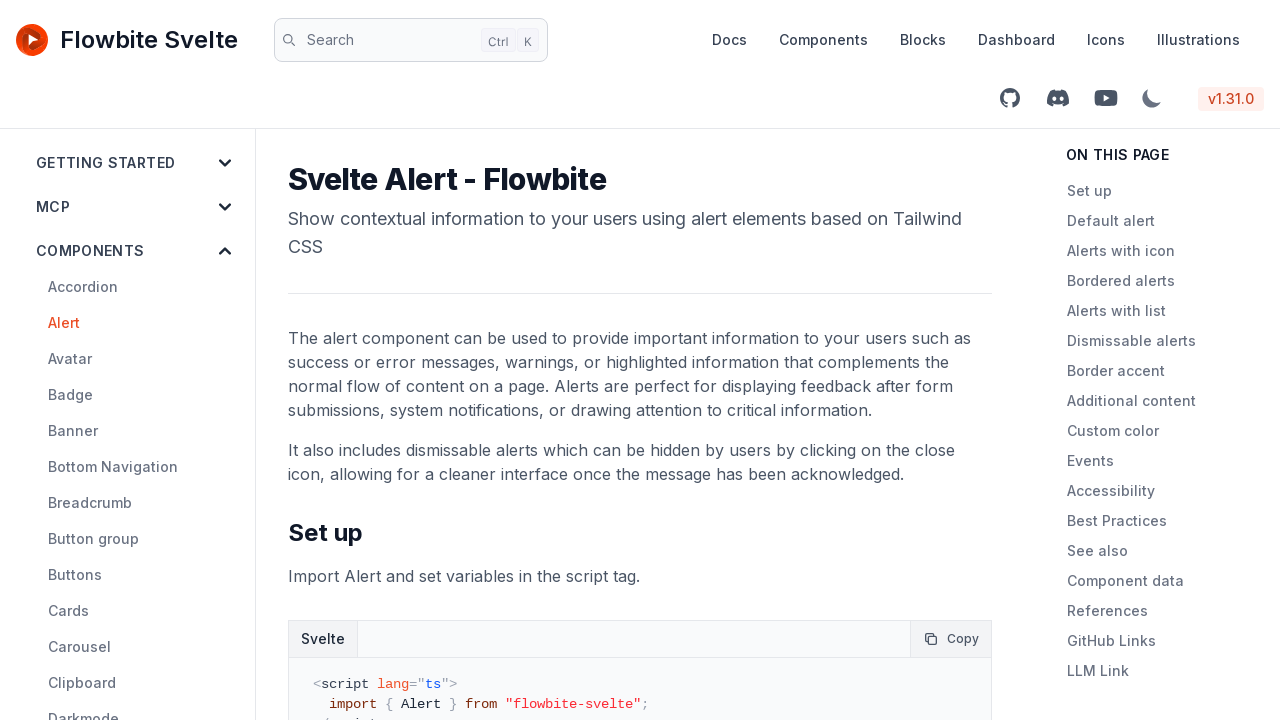

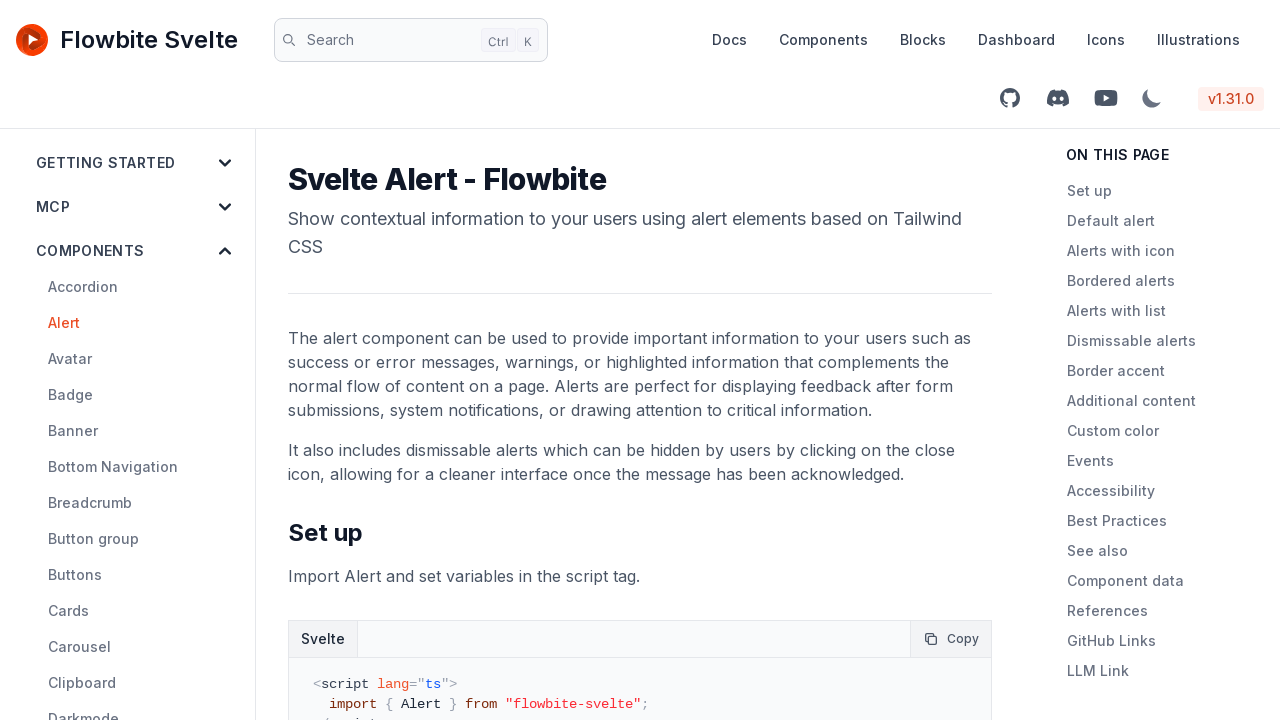